Tests state dropdown by making multiple selections and verifying the final selection is Idaho

Starting URL: https://practice.cydeo.com/dropdown

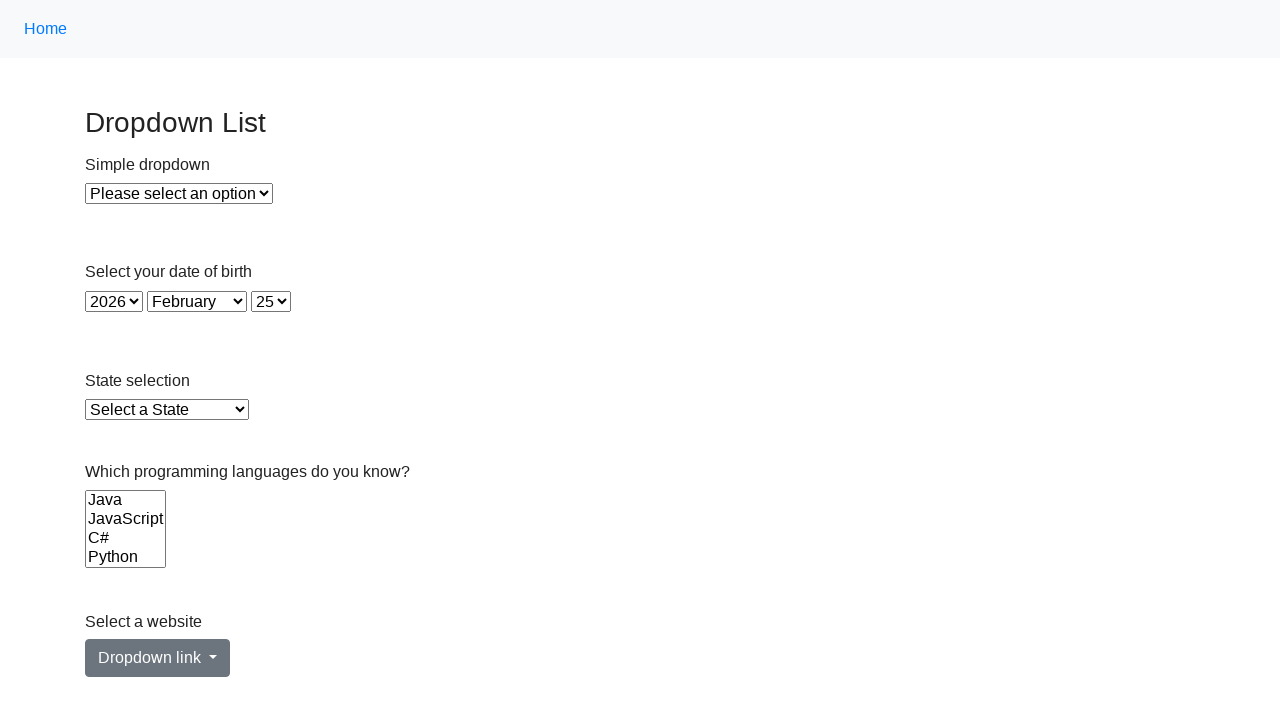

Located state dropdown element
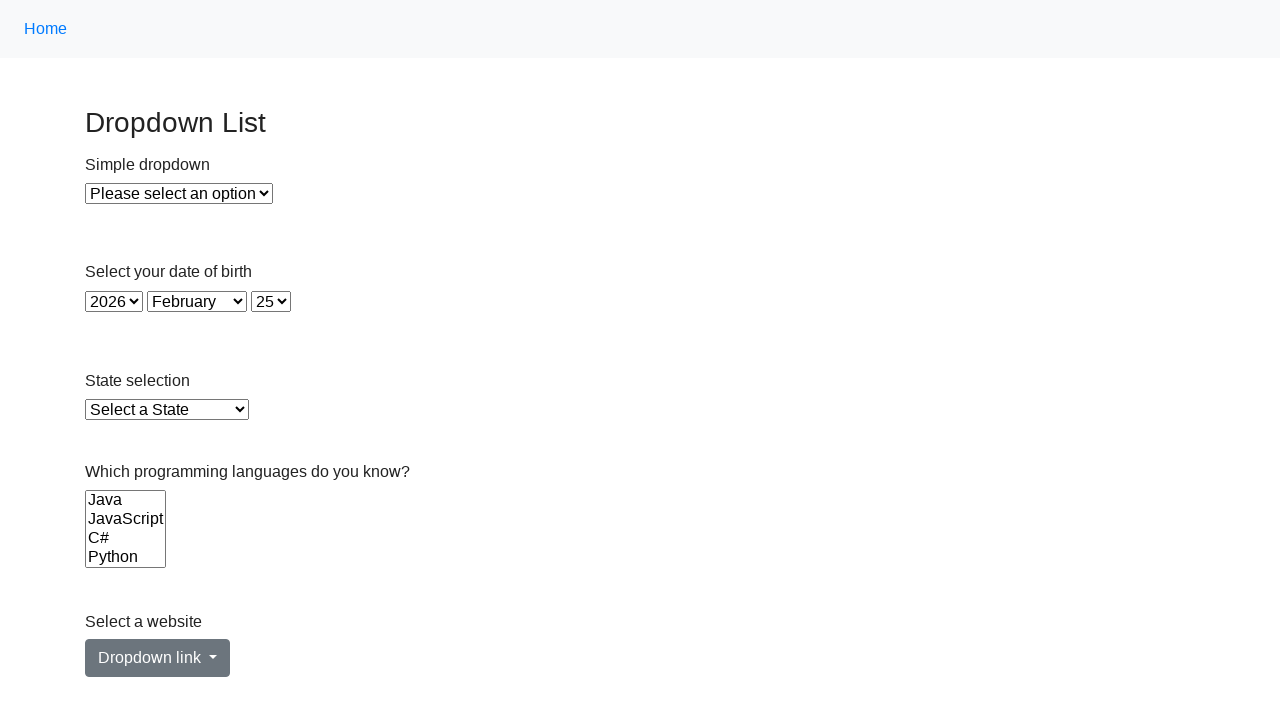

Selected Virginia from state dropdown by value 'VA' on select#state
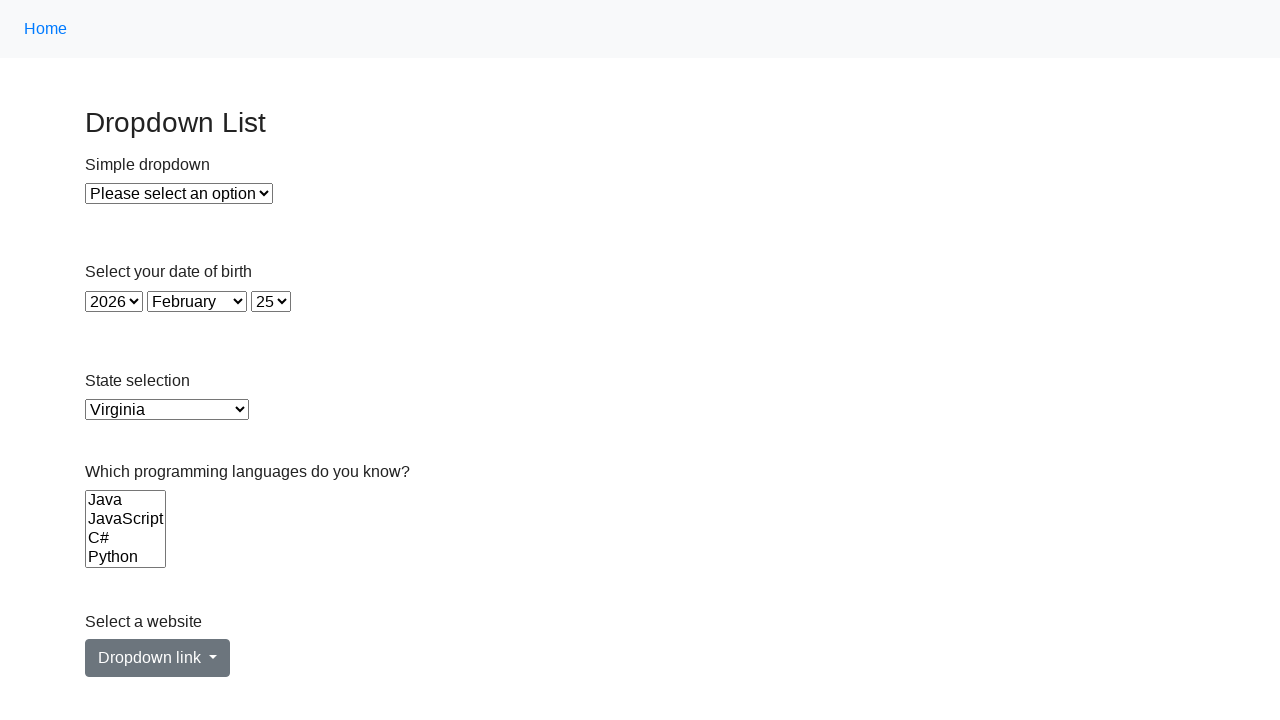

Selected state dropdown option at index 5 on select#state
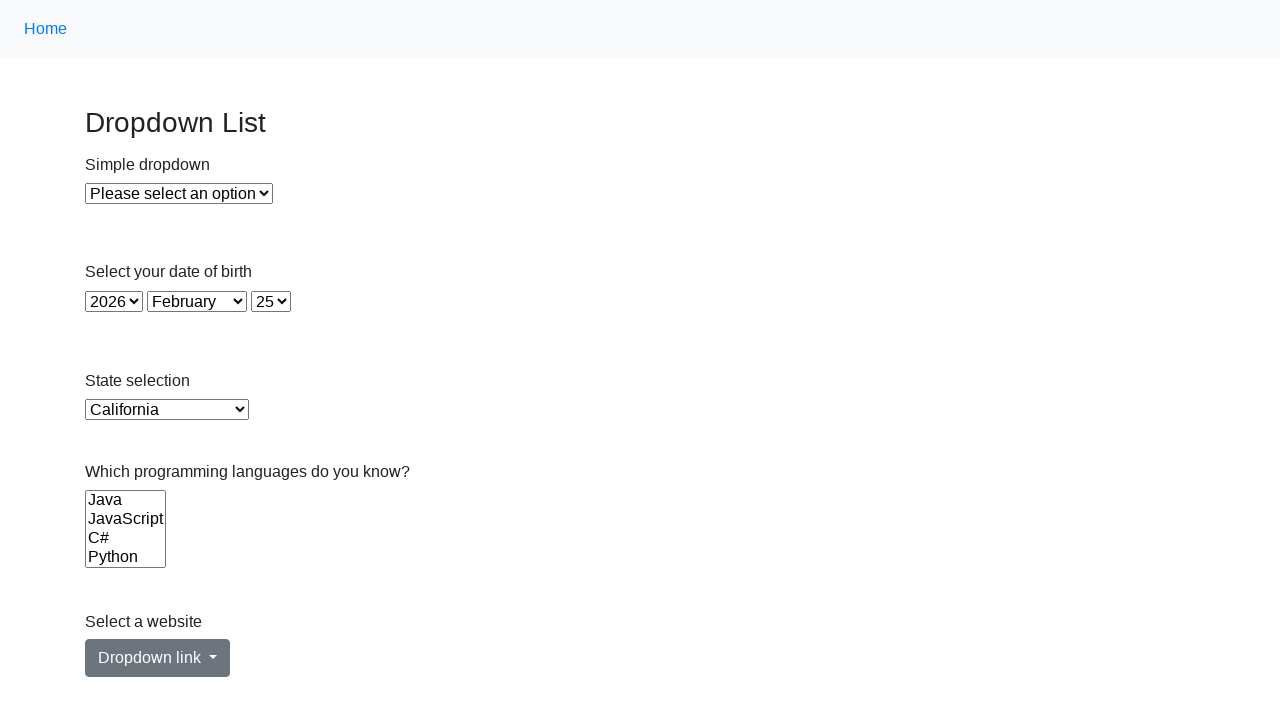

Selected Idaho from state dropdown by visible text on select#state
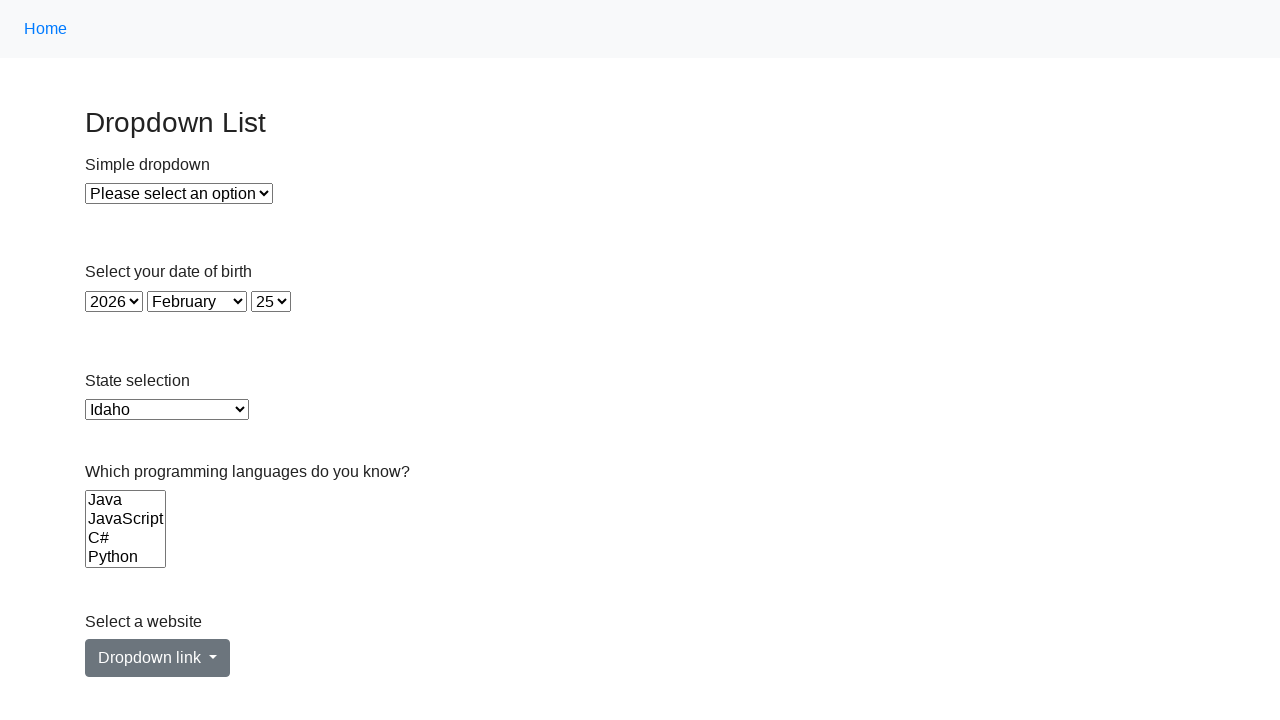

Verified final selection is Idaho
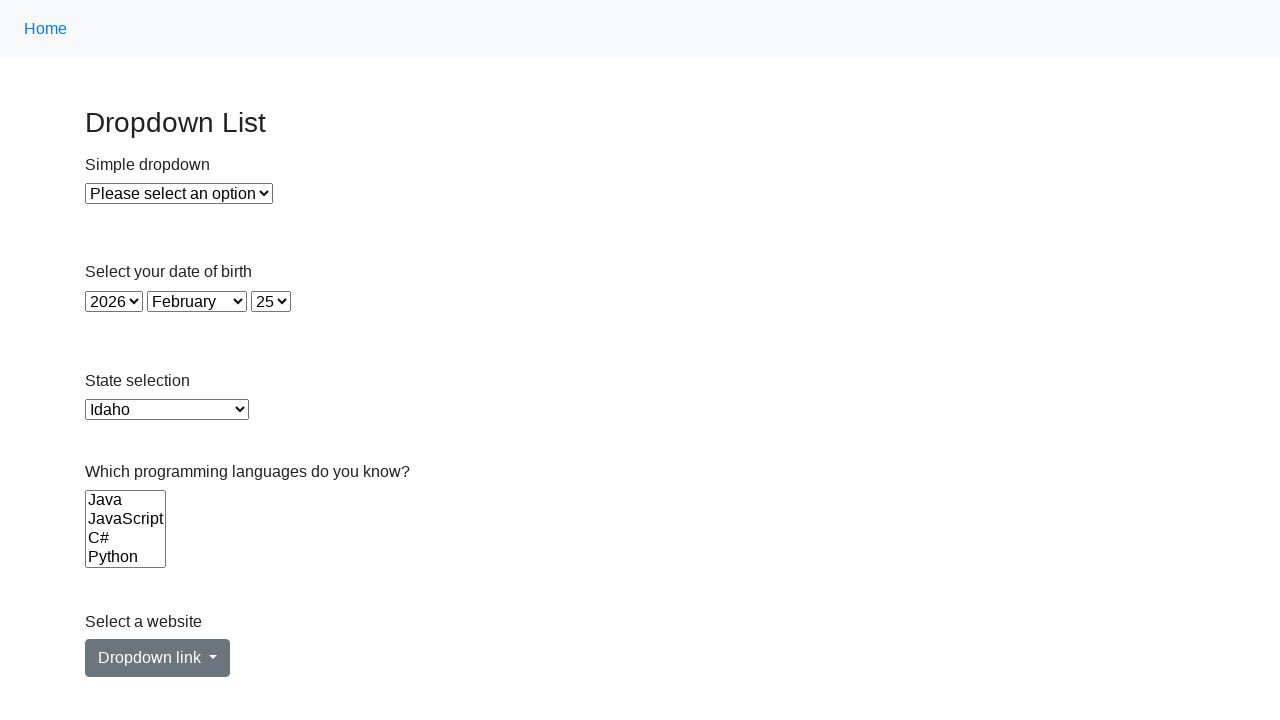

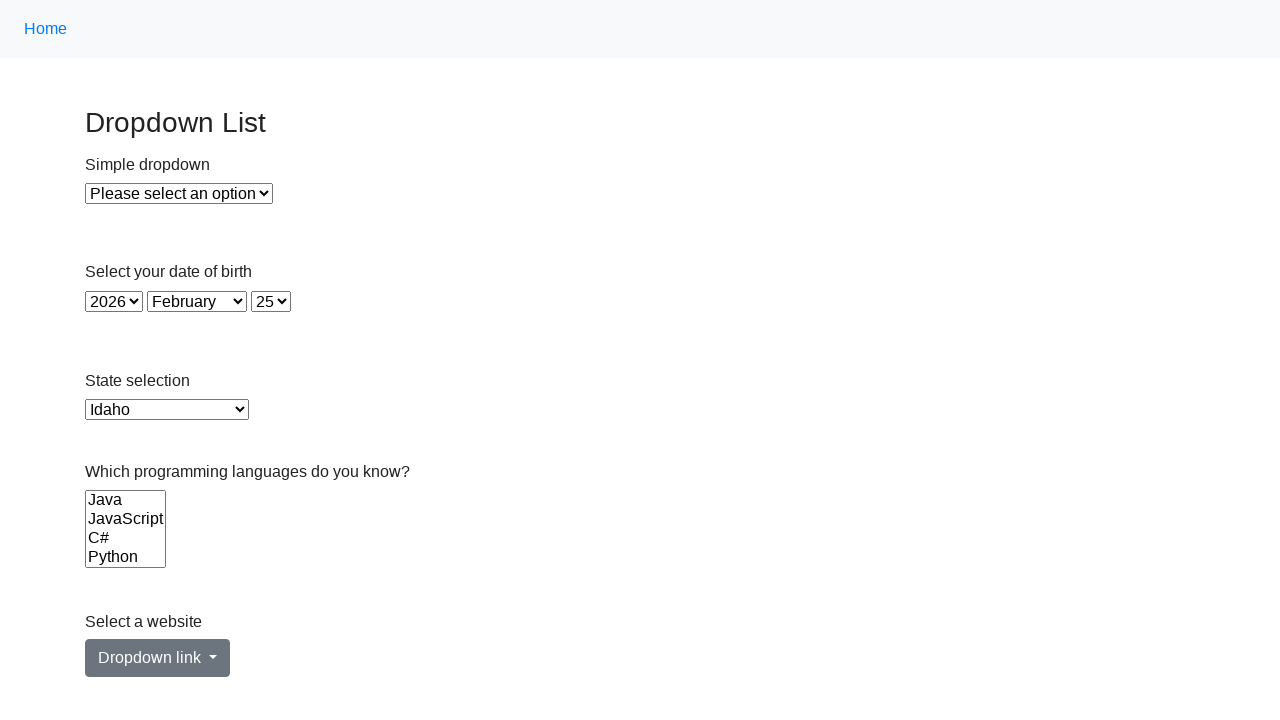